Tests addition with both negative digits by calculating -1 + (-7) and verifying result equals -8

Starting URL: https://igorsmasc.github.io/calculadora_atividade_selenium/

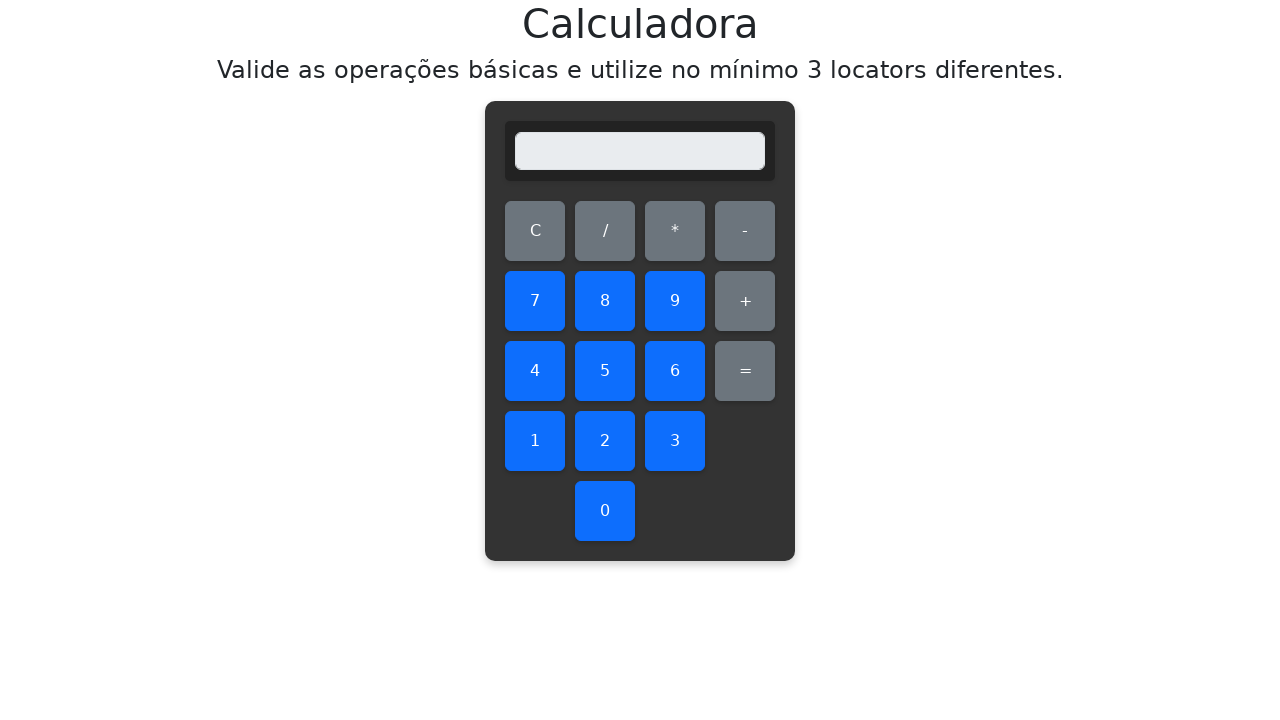

Clicked subtract button to make first number negative at (745, 231) on #subtract
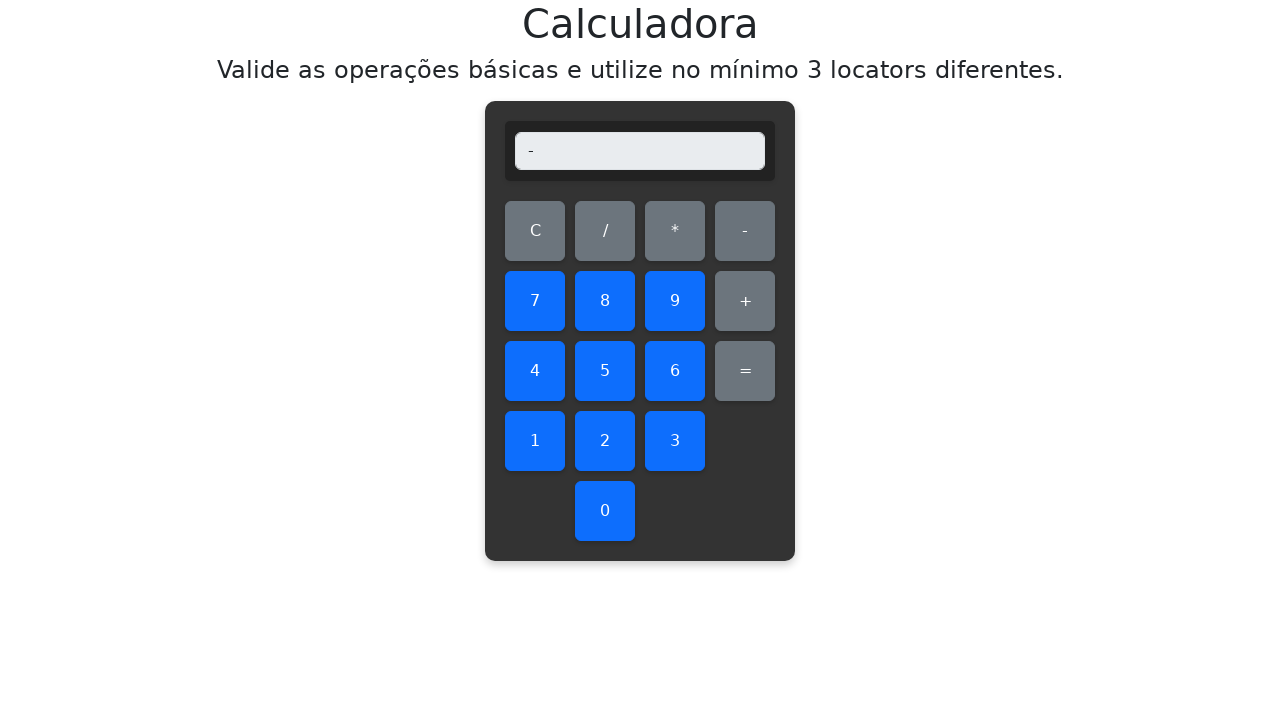

Clicked digit 1 at (535, 441) on #one
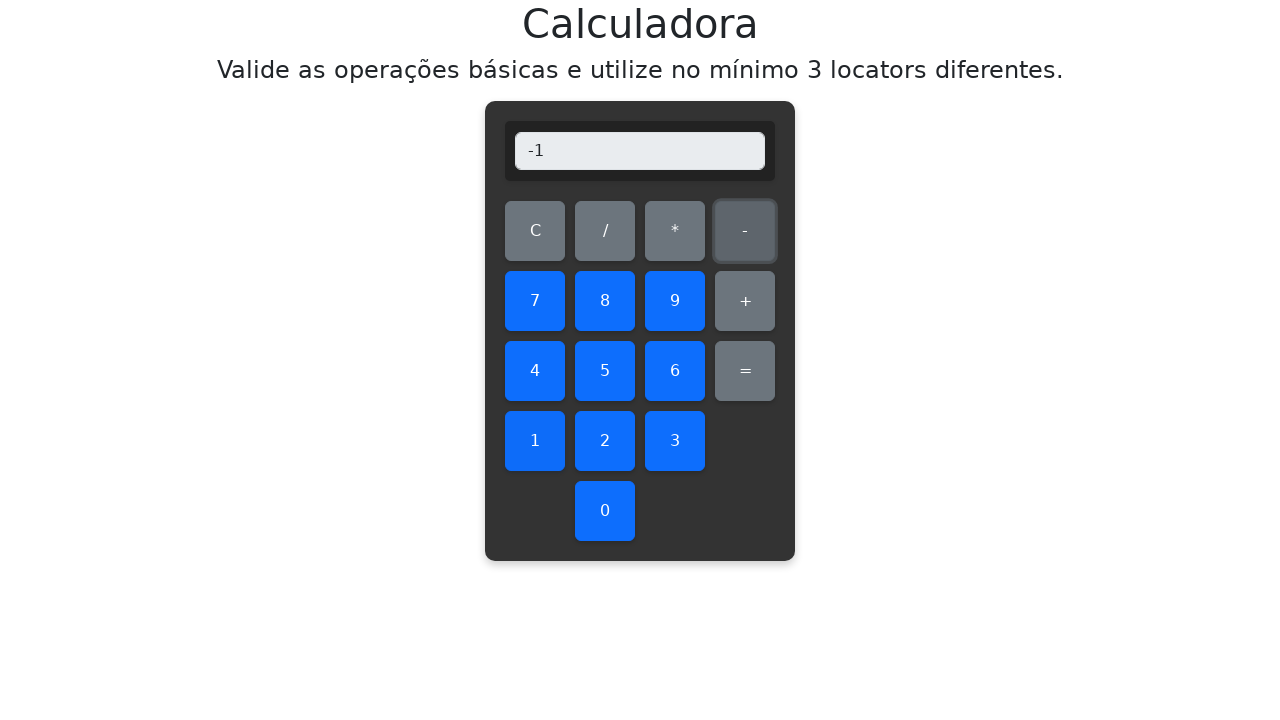

Clicked add button to set operation at (745, 301) on #add
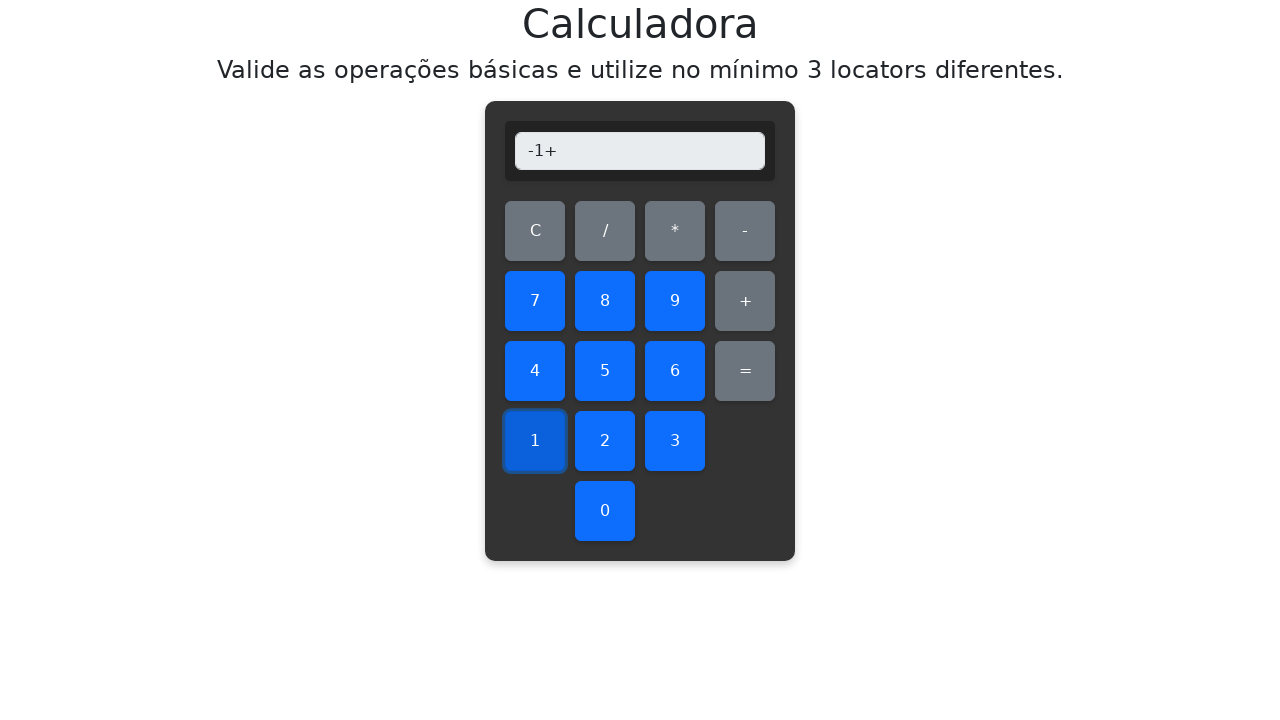

Clicked subtract button to make second number negative at (745, 231) on #subtract
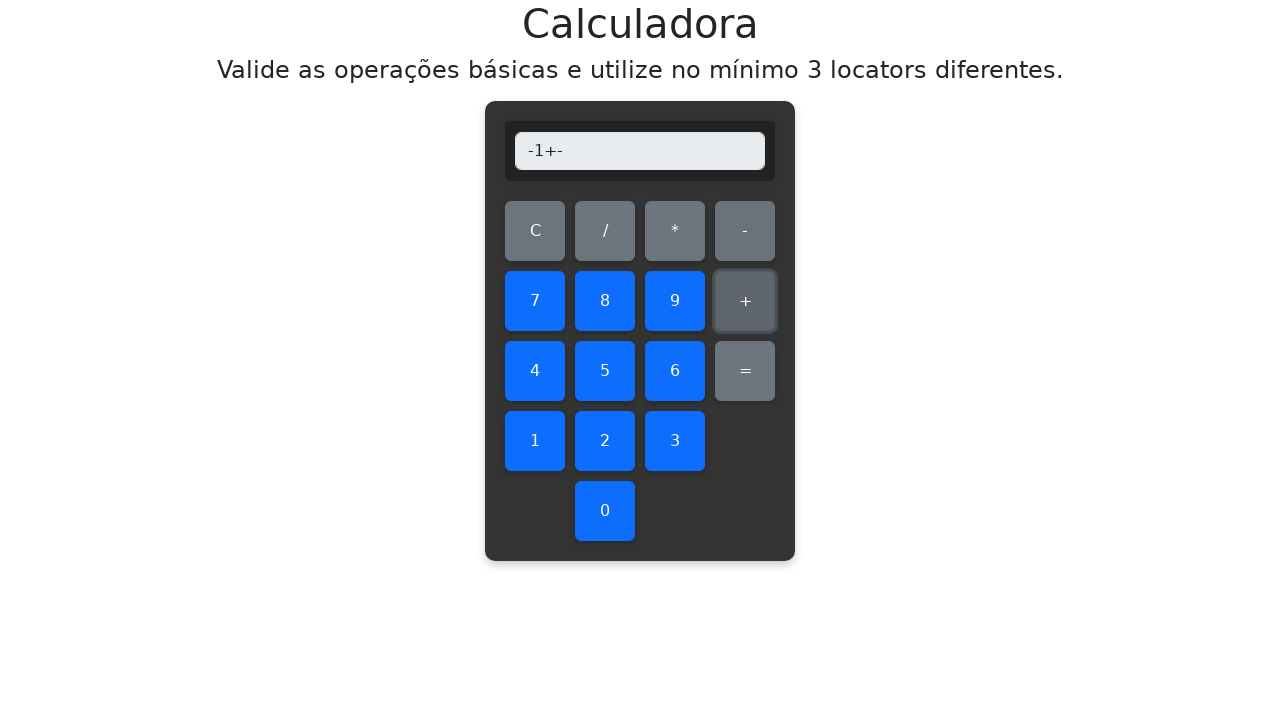

Clicked digit 7 at (535, 301) on #seven
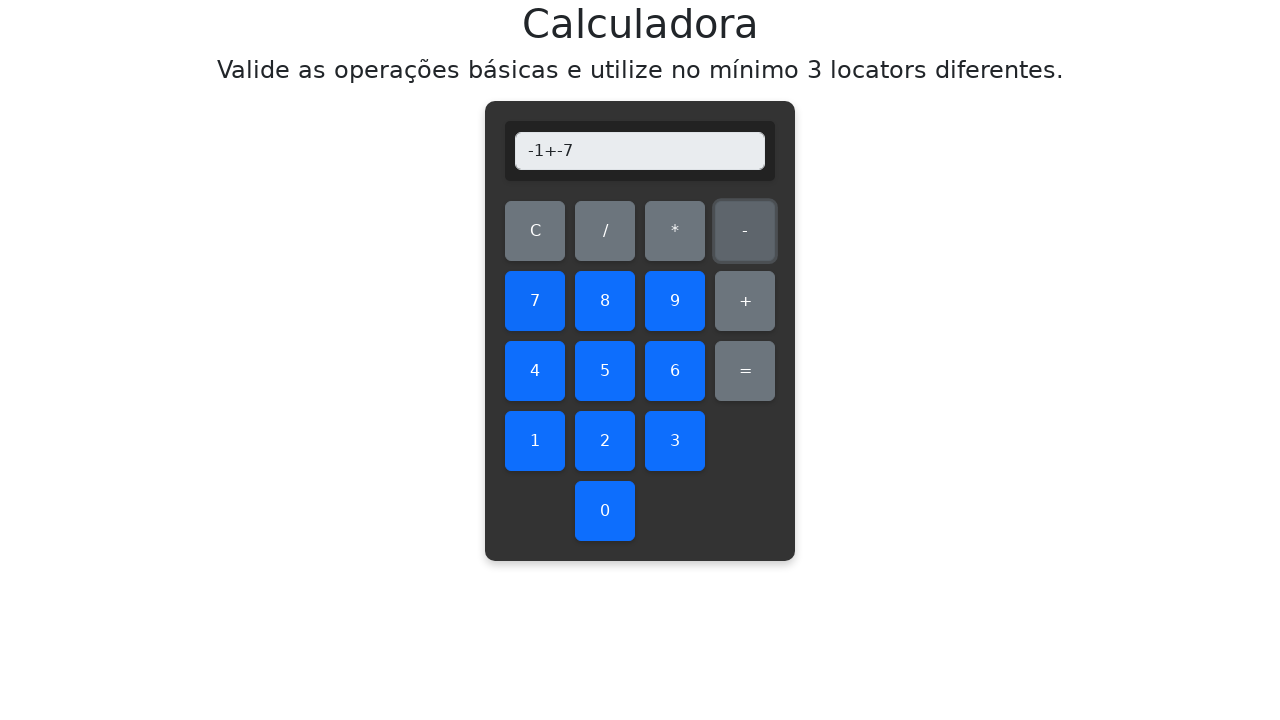

Clicked equals button to calculate result of -1 + (-7) at (745, 371) on #equals
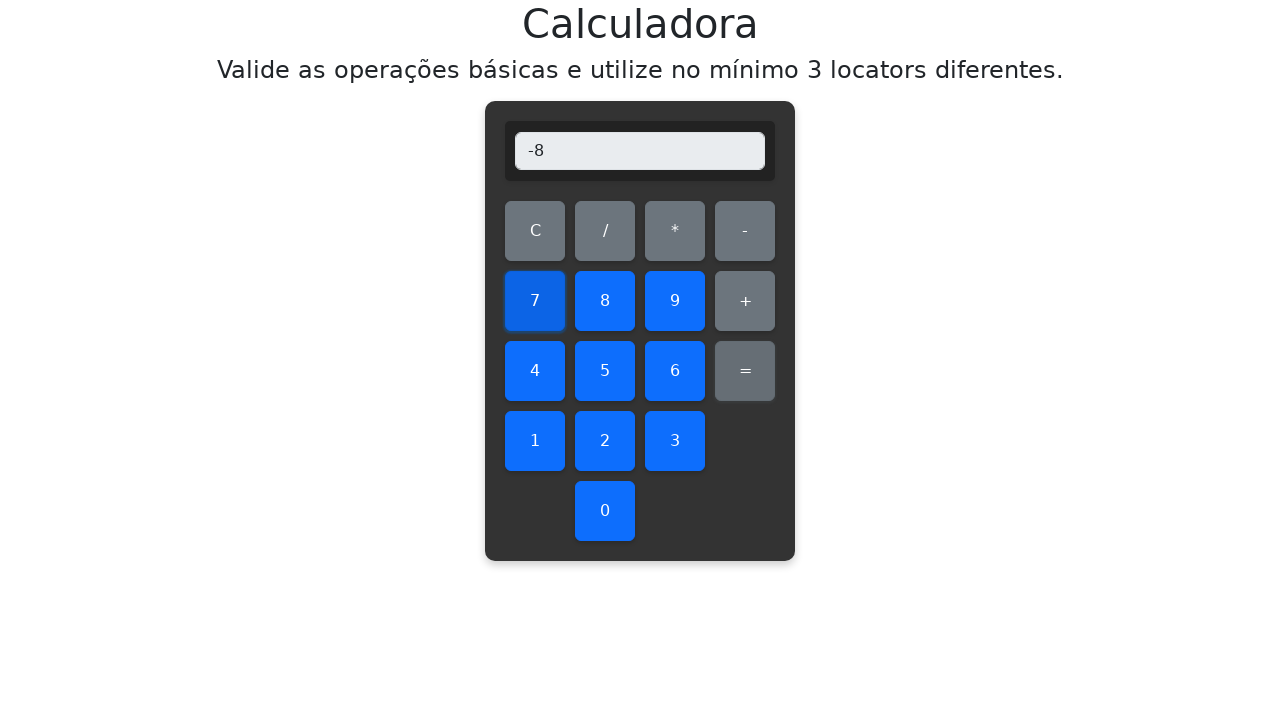

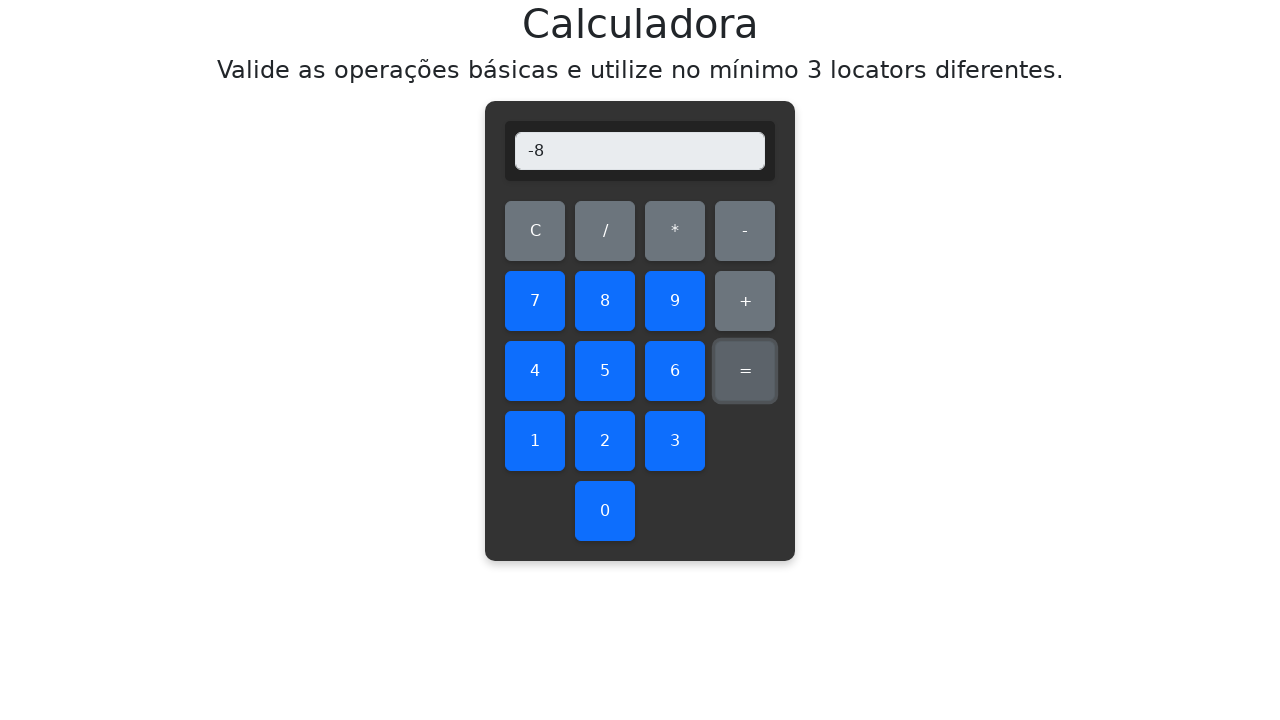